Tests multi-select dropdown functionality by selecting all five options and then deselecting the fourth option (index 3)

Starting URL: https://only-testing-blog.blogspot.com/2014/01/textbox.html

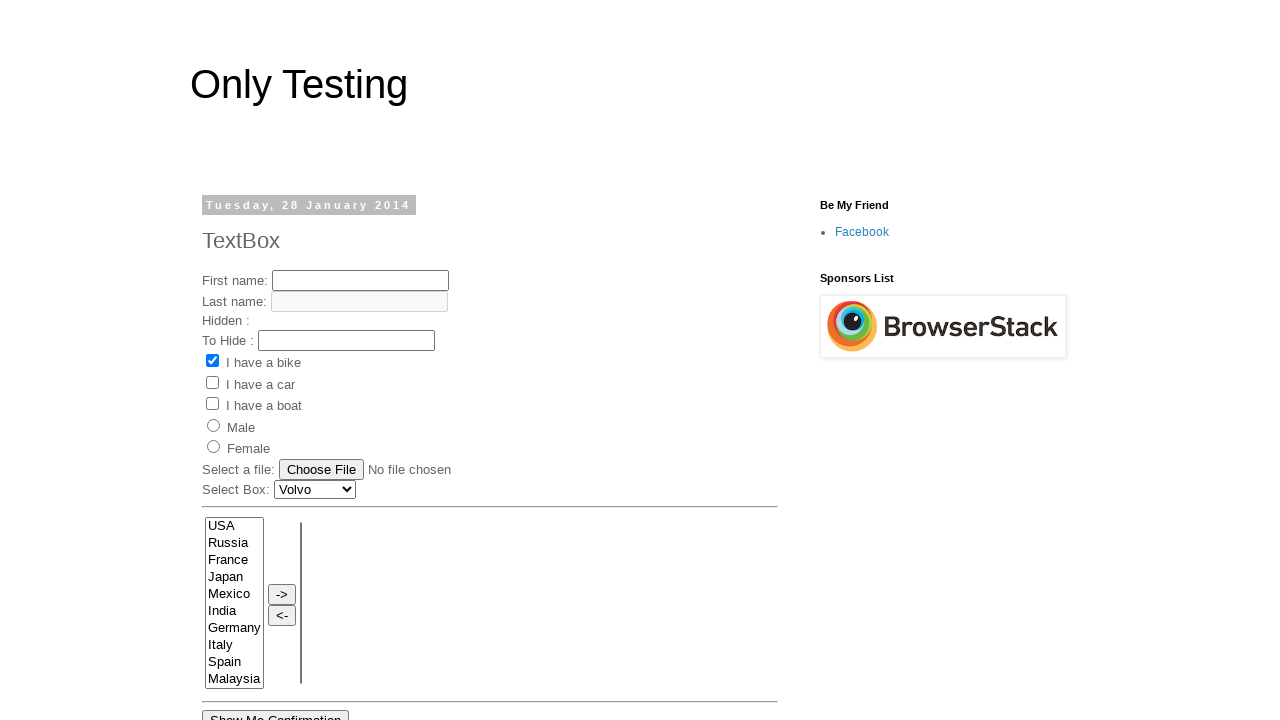

Located multi-select dropdown element with name 'FromLB'
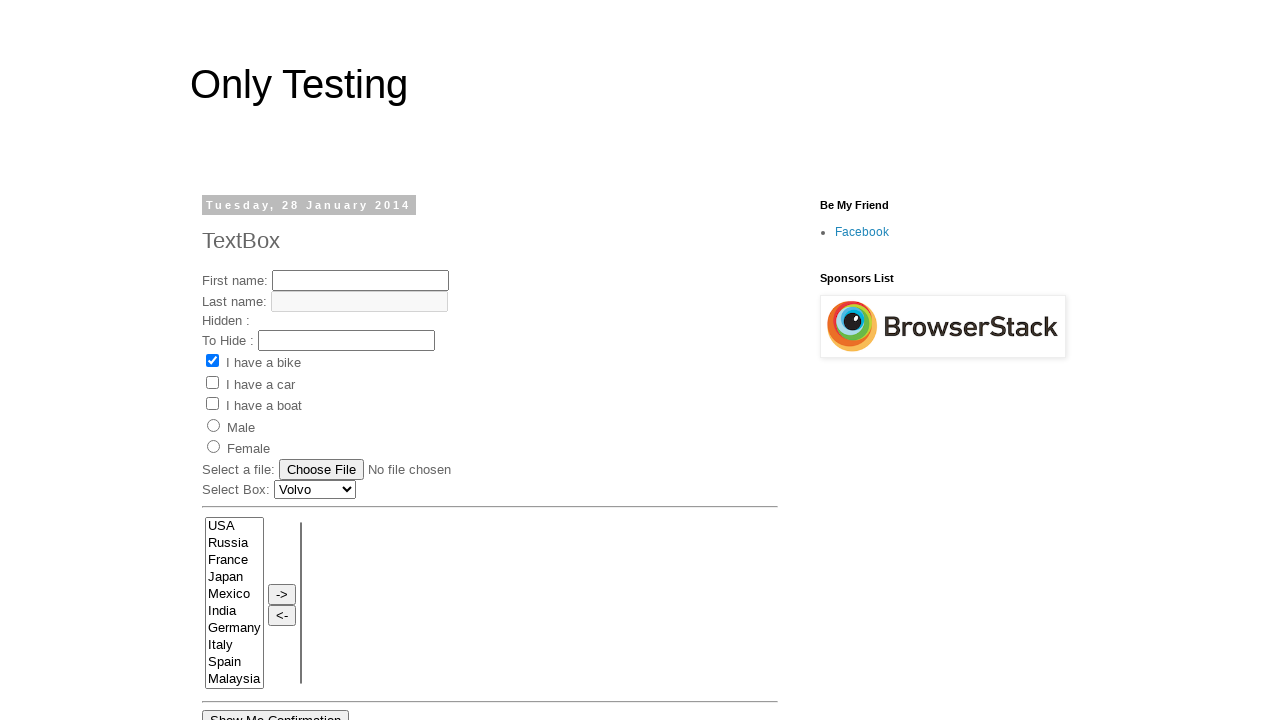

Selected option at index 0 on select[name='FromLB']
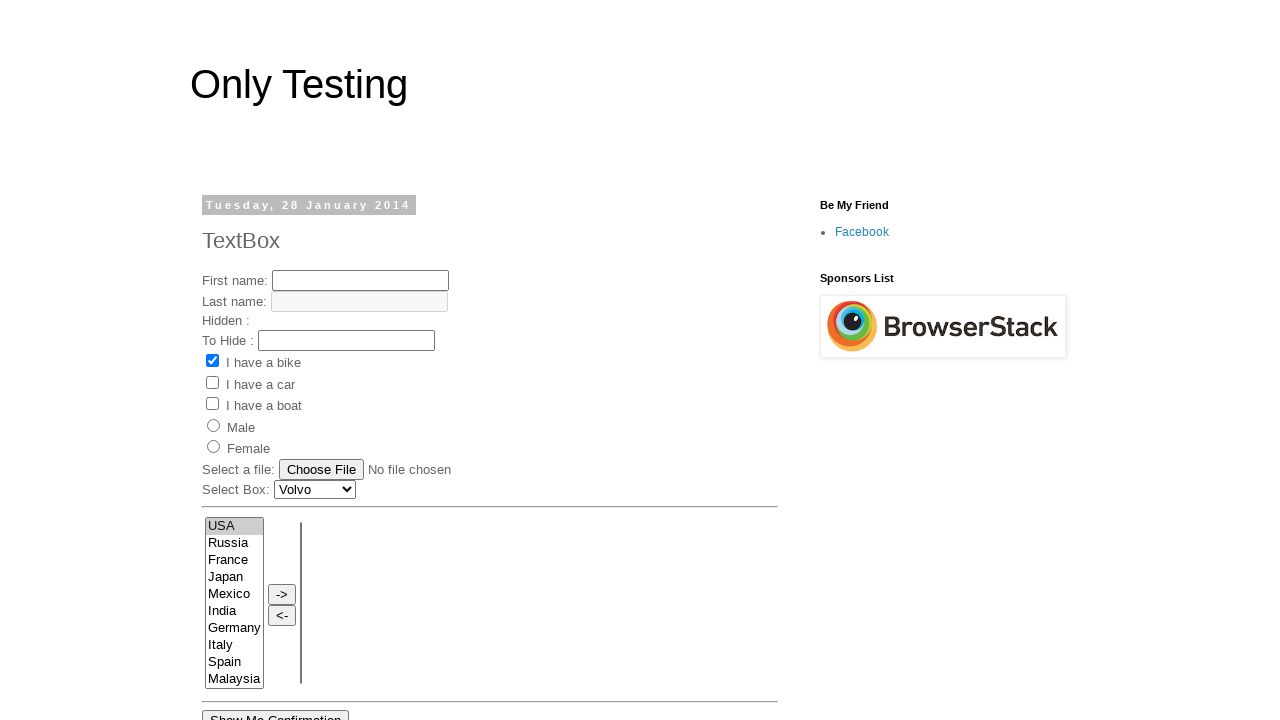

Selected option at index 1 on select[name='FromLB']
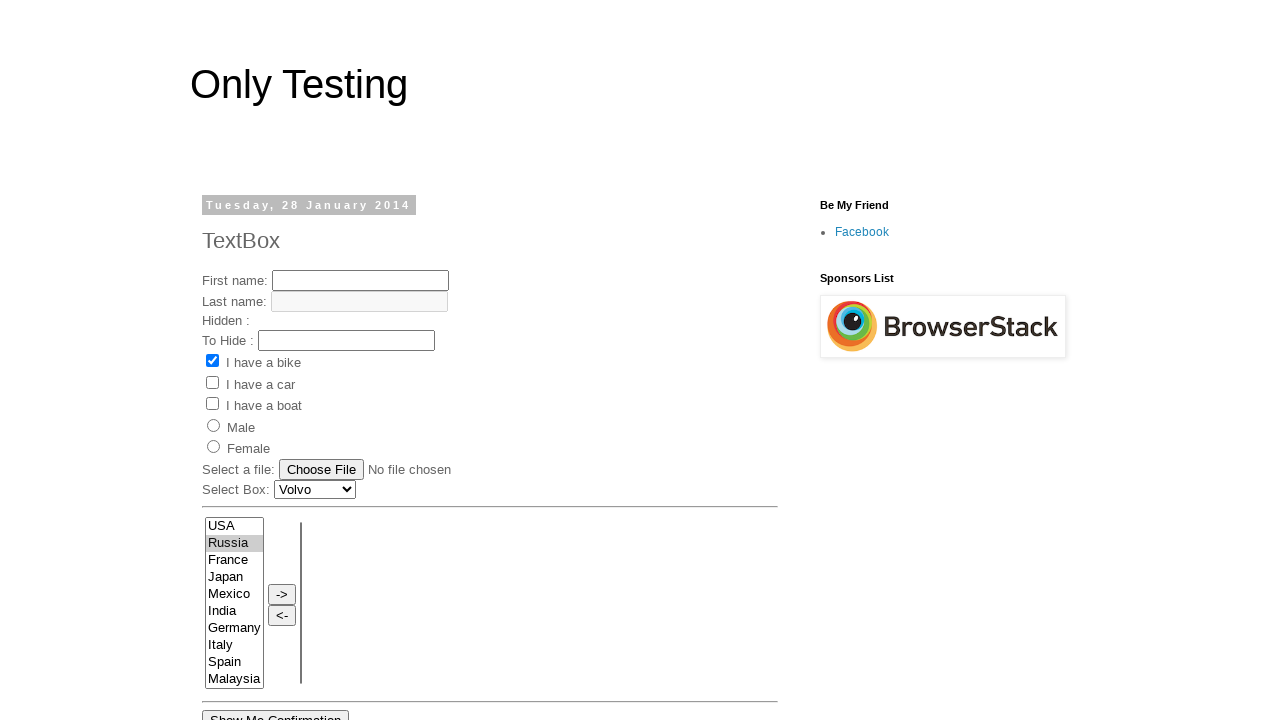

Selected option at index 2 on select[name='FromLB']
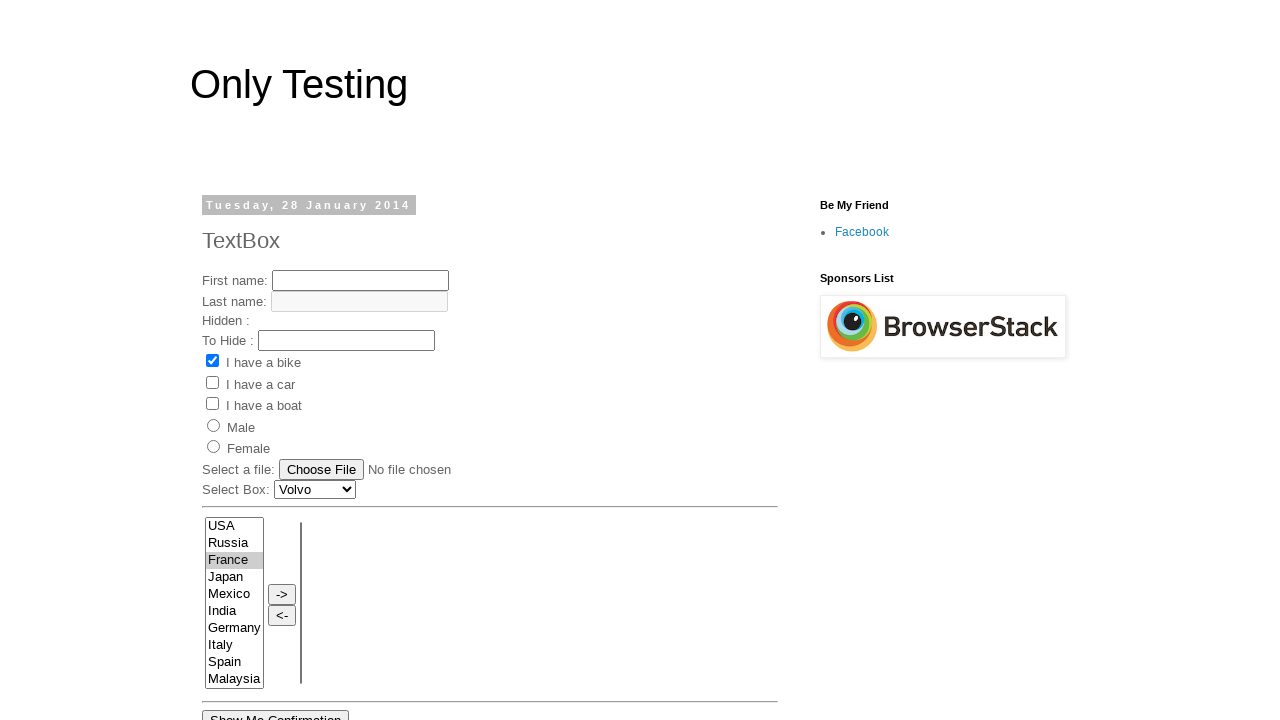

Selected option at index 3 on select[name='FromLB']
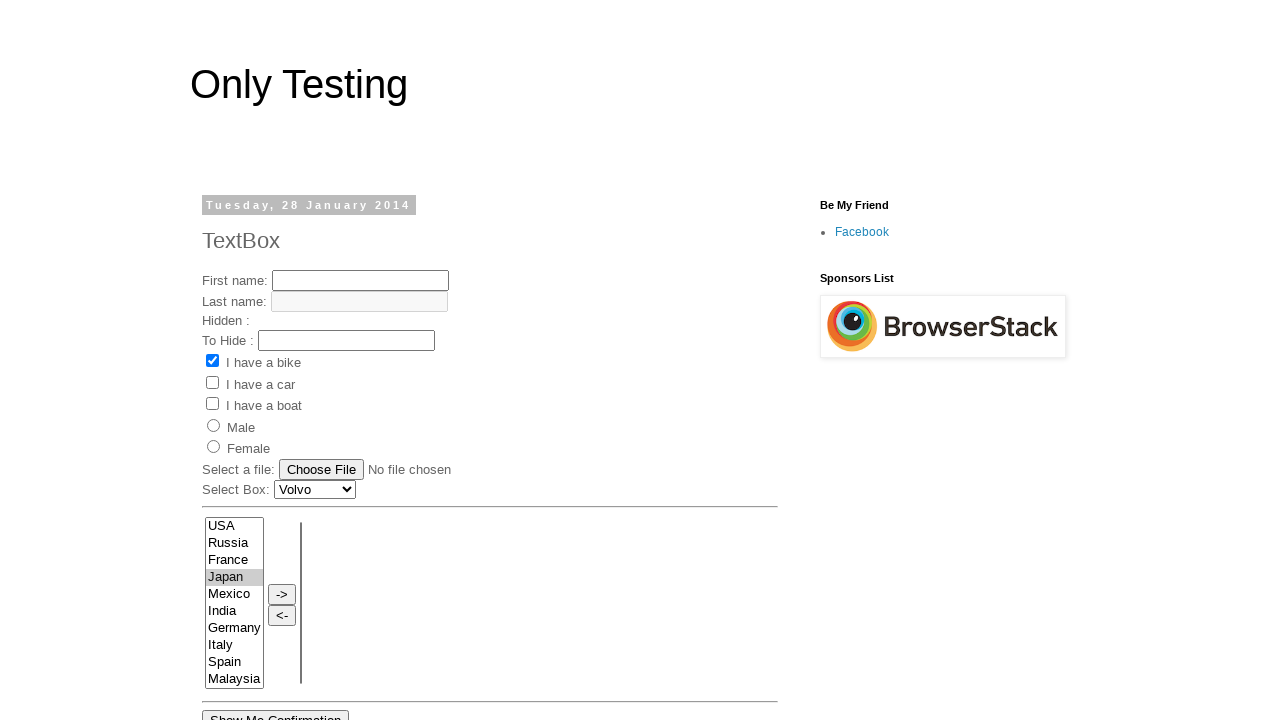

Selected option at index 4 on select[name='FromLB']
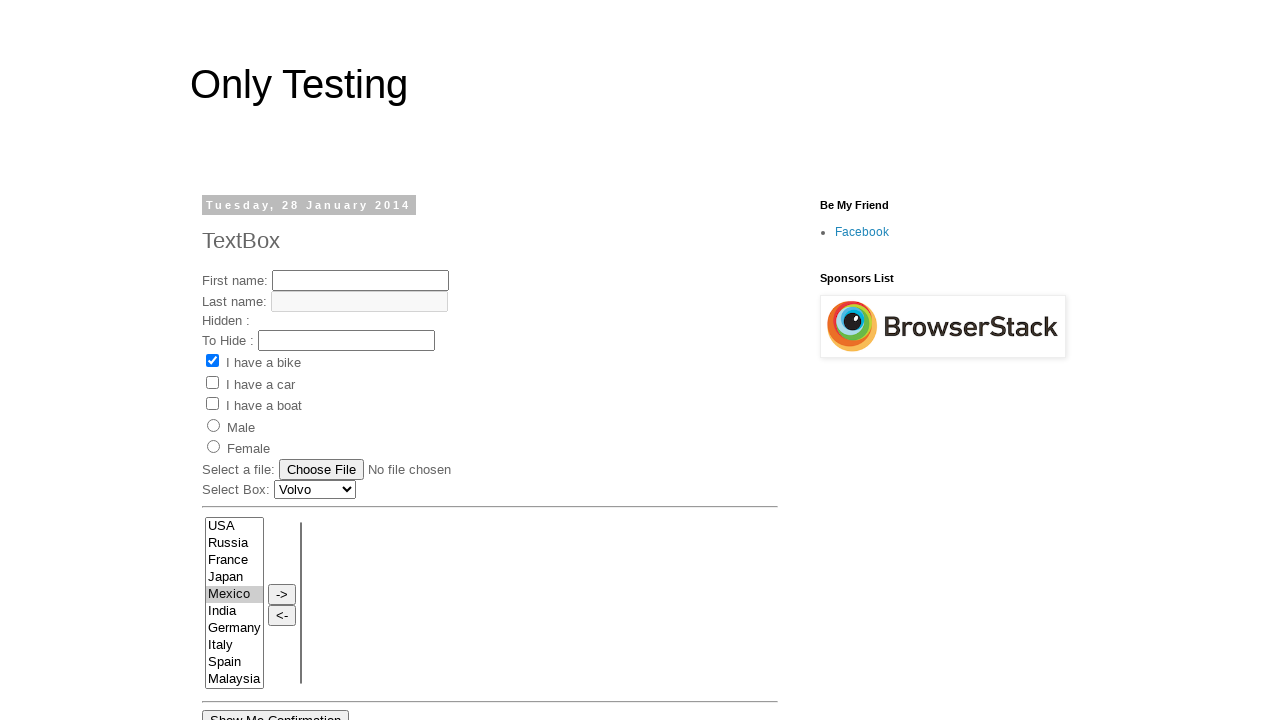

Deselected option at index 3 by re-selecting all options except index 3 on select[name='FromLB']
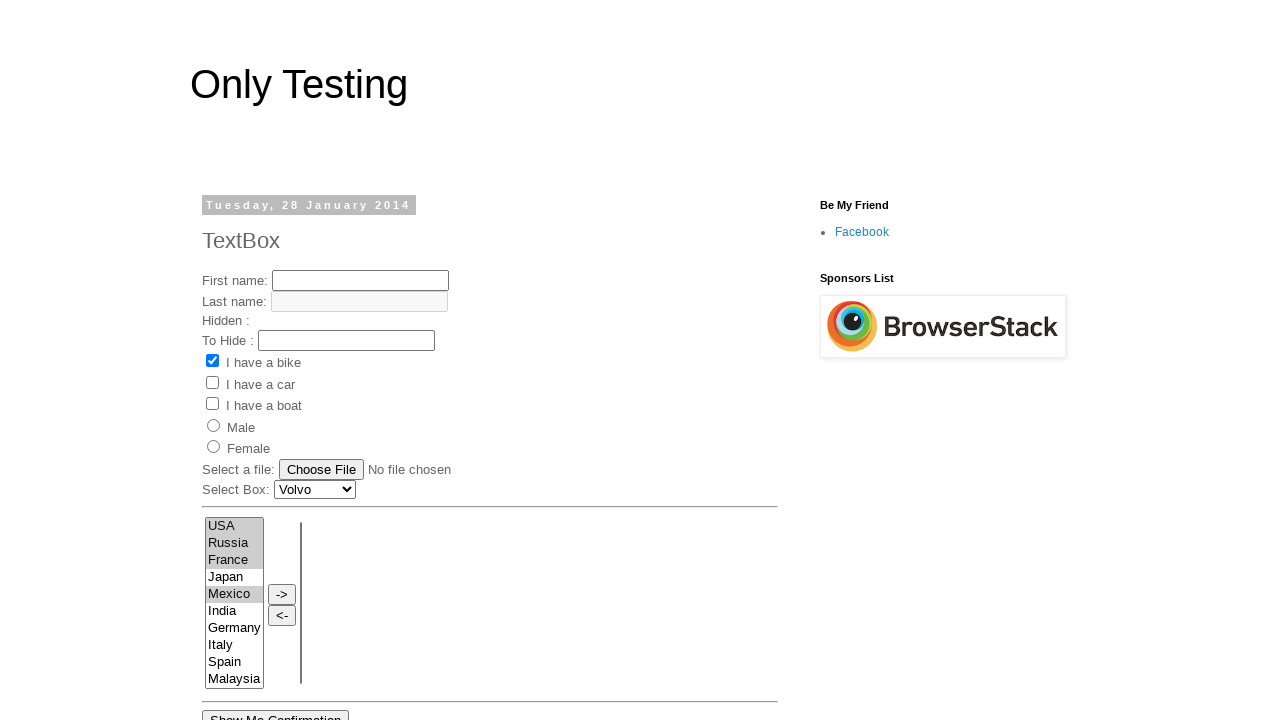

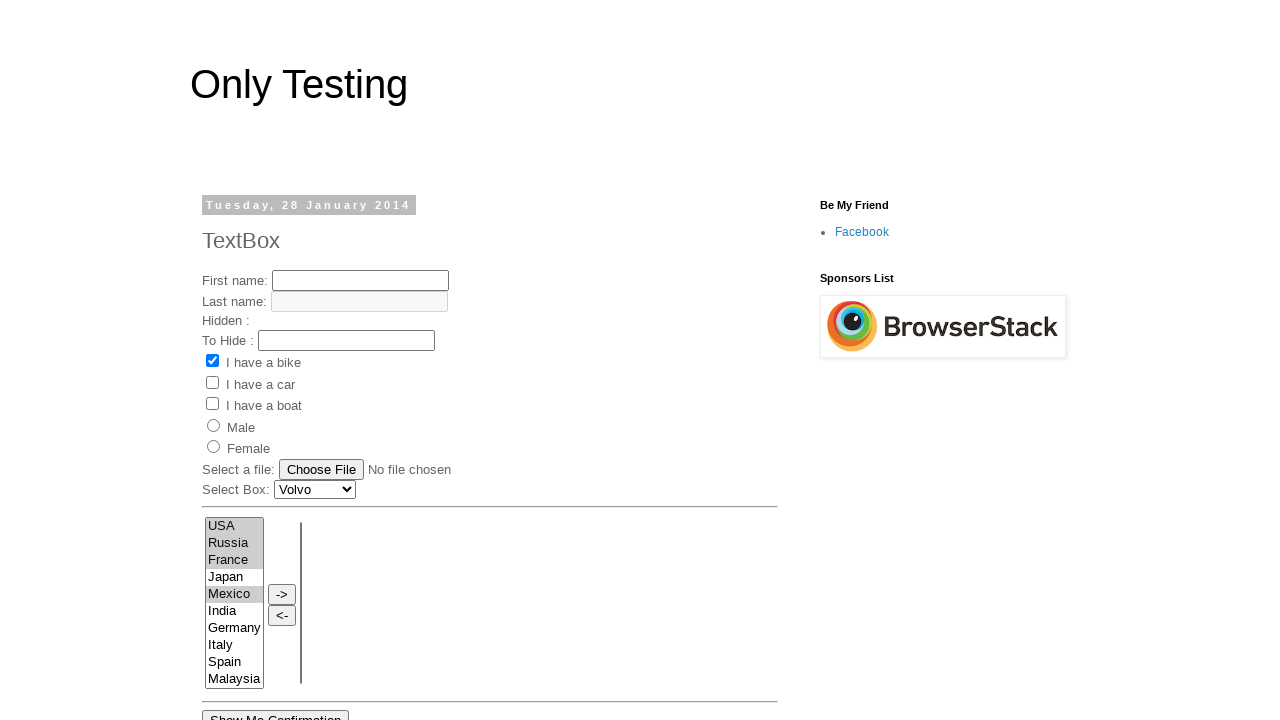